Tests nested iframe functionality by navigating to the Nested Frames page and verifying the BOTTOM label text within the bottom frame

Starting URL: https://the-internet.herokuapp.com/

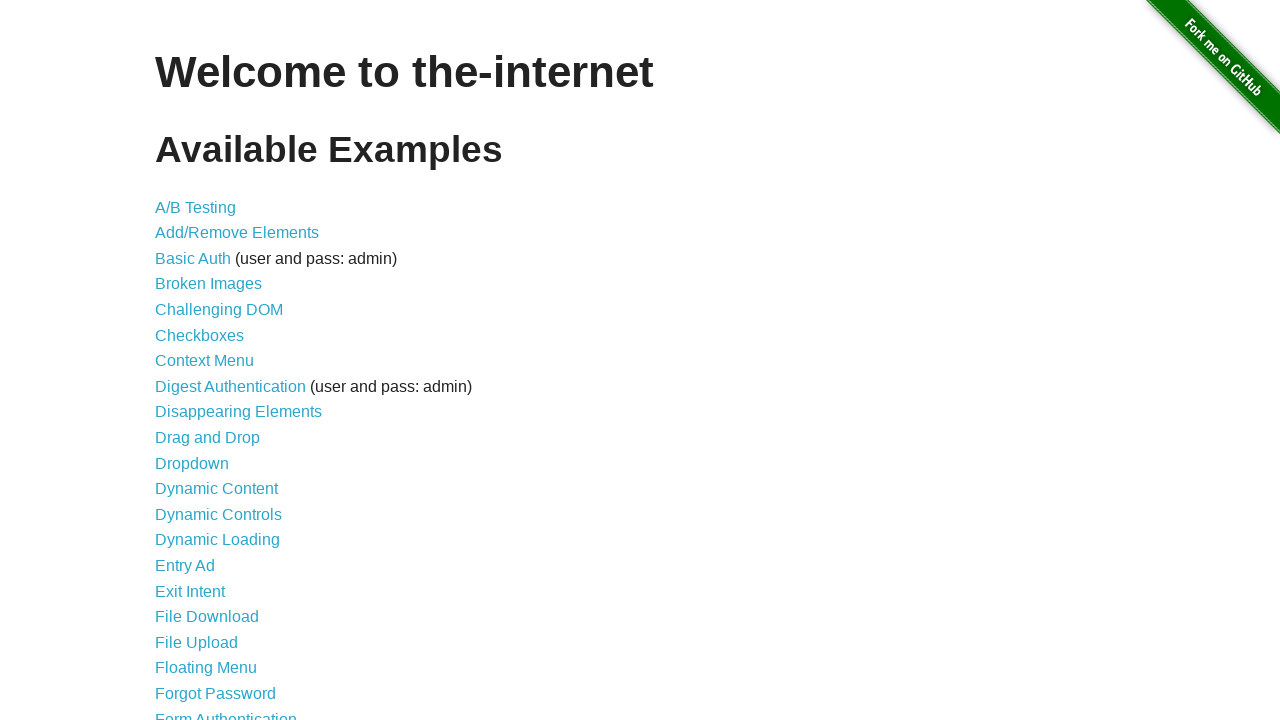

Clicked on Frames link at (182, 361) on text=Frames
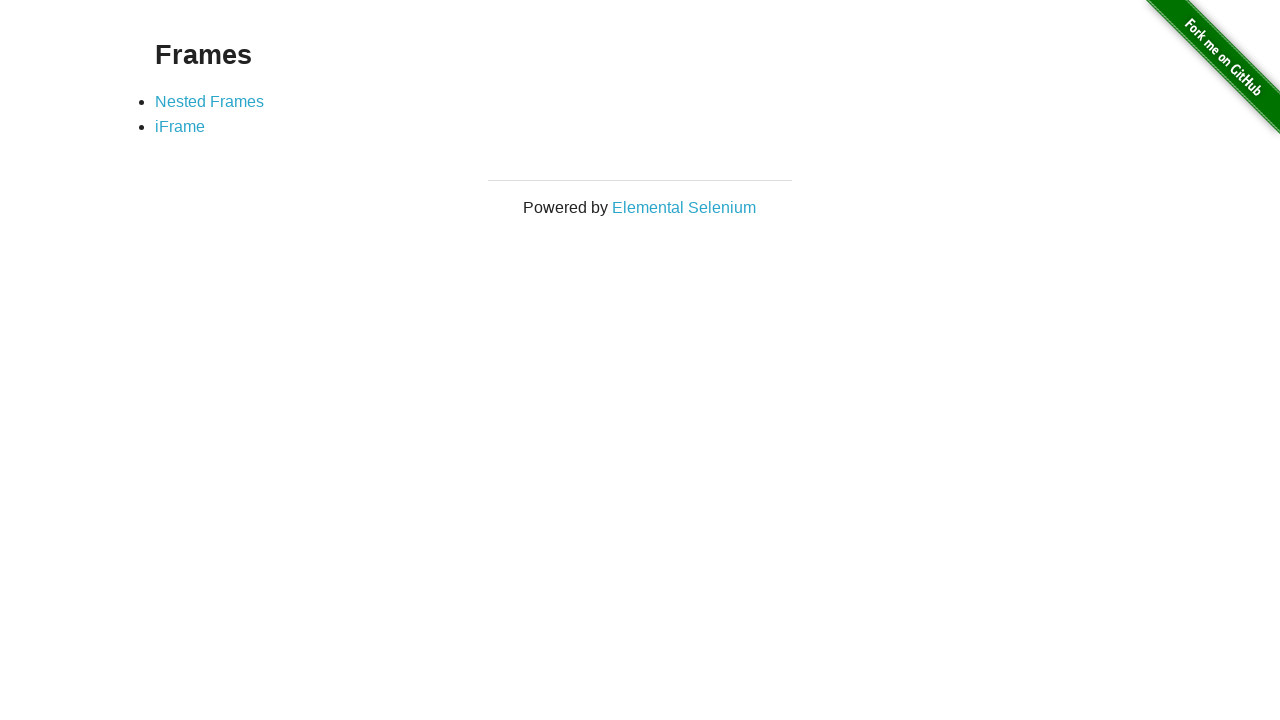

Clicked on Nested Frames link at (210, 101) on text=Nested Frames
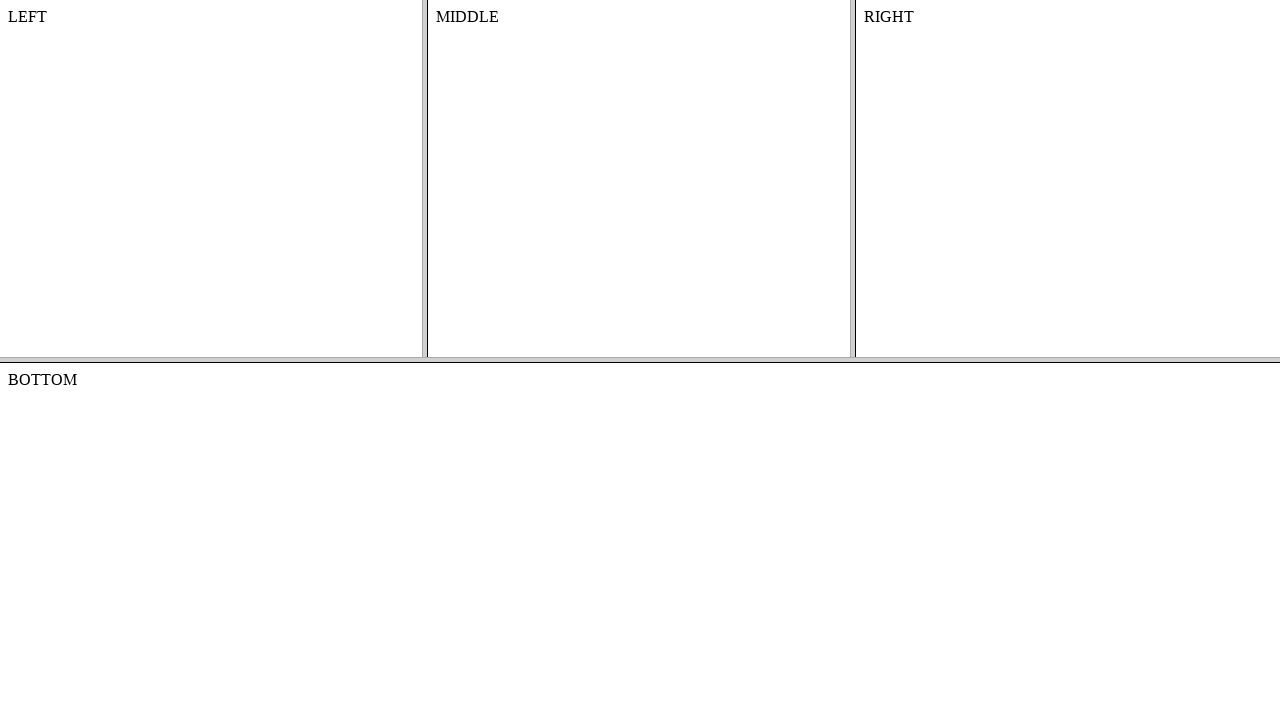

Located frame-bottom element
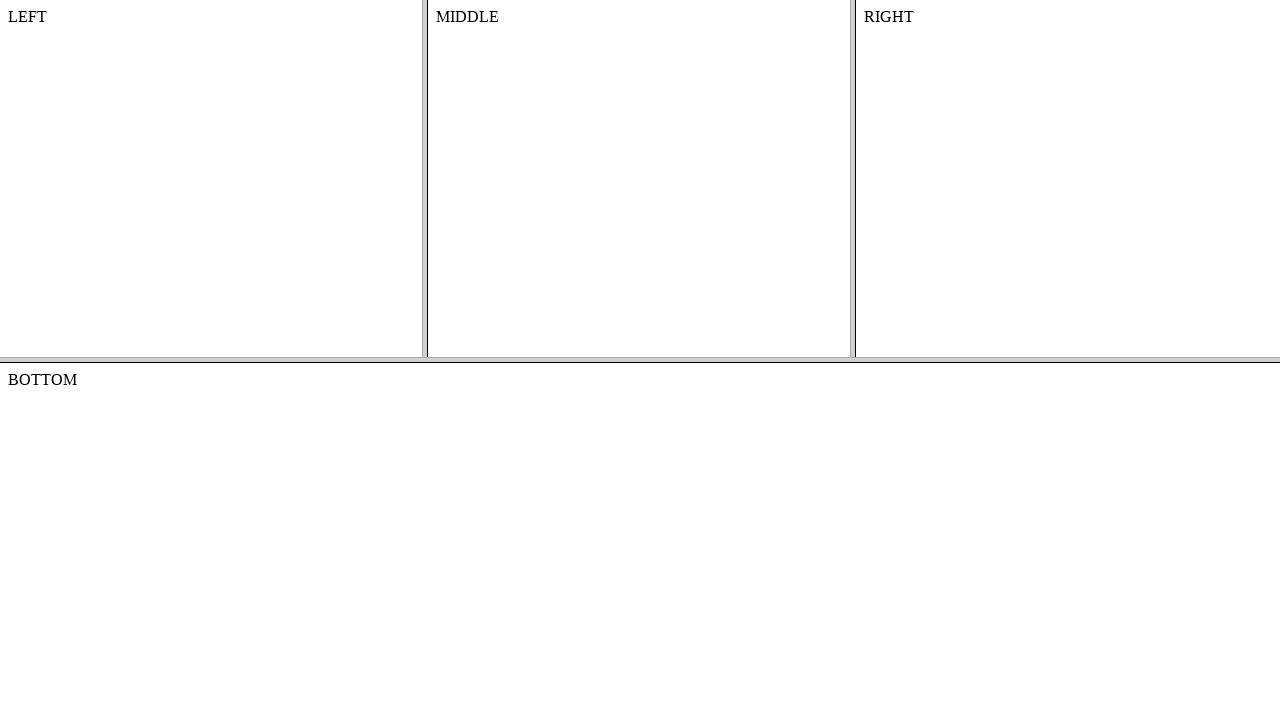

Located body element within frame-bottom
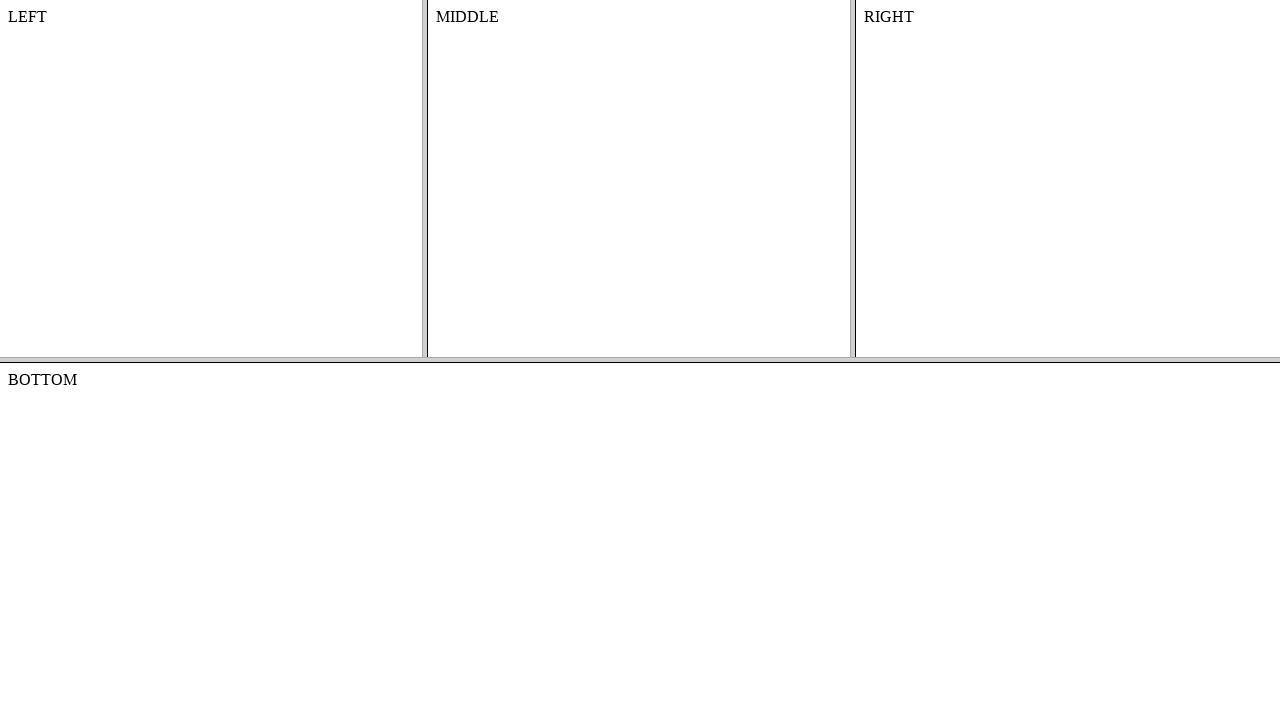

Waited for frame to load
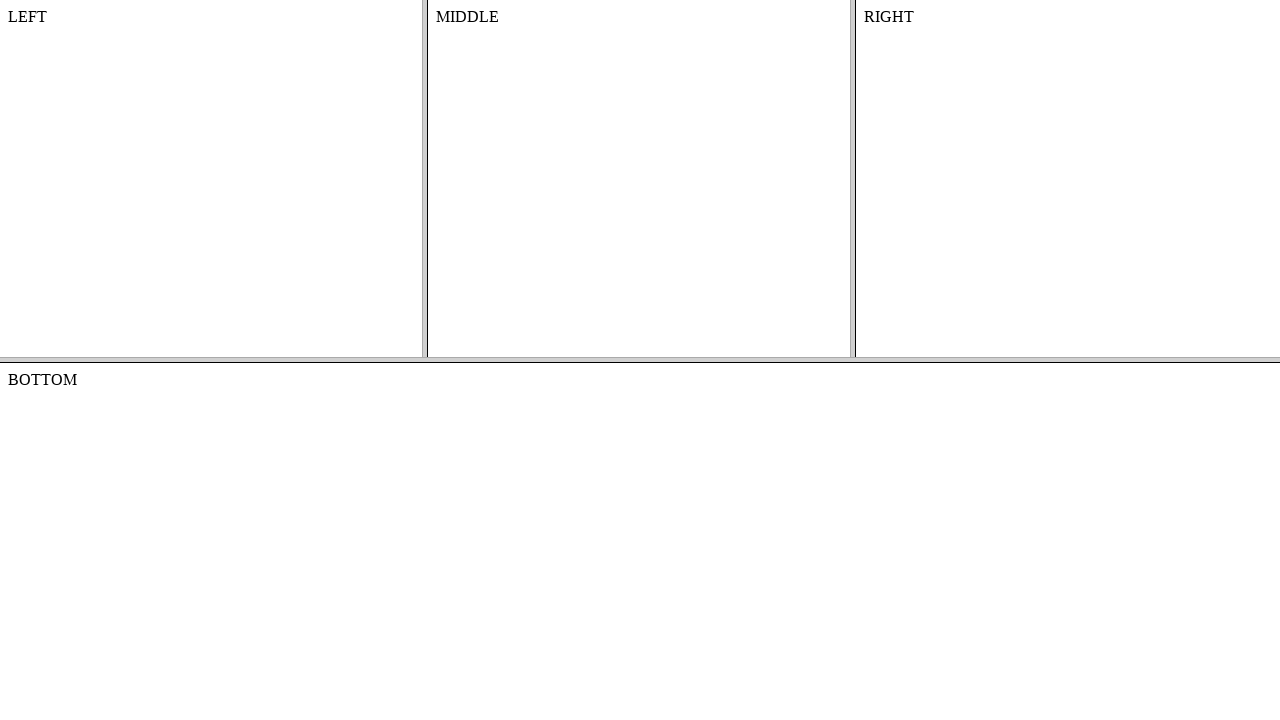

Verified BOTTOM label text found in frame-bottom
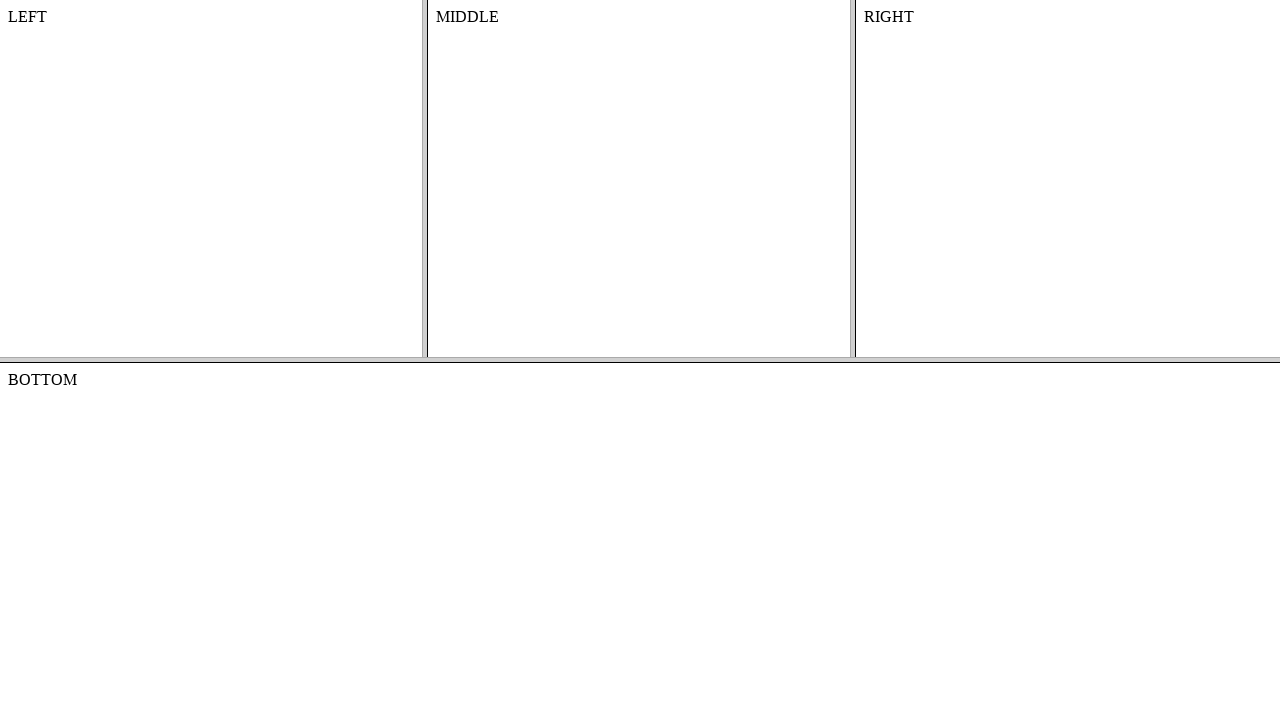

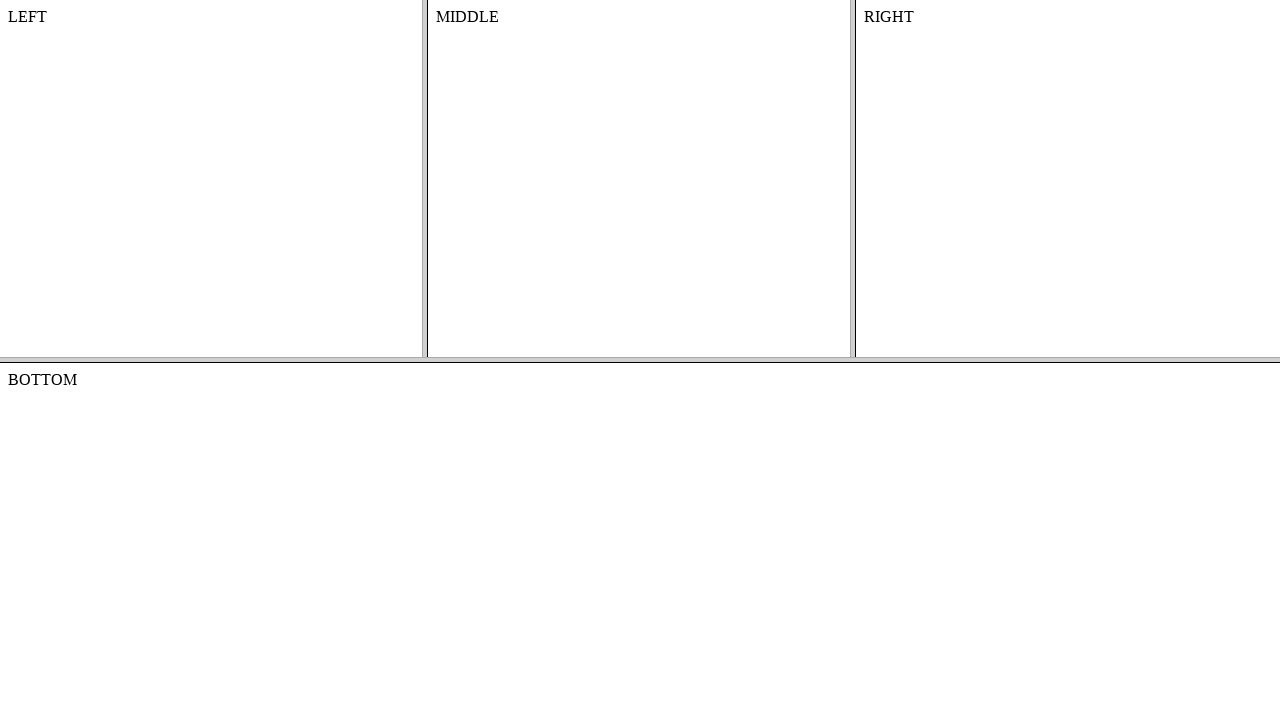